Navigates to Tesla website and checks if a Solar Panels header element is displayed on the page

Starting URL: https://www.tesla.com

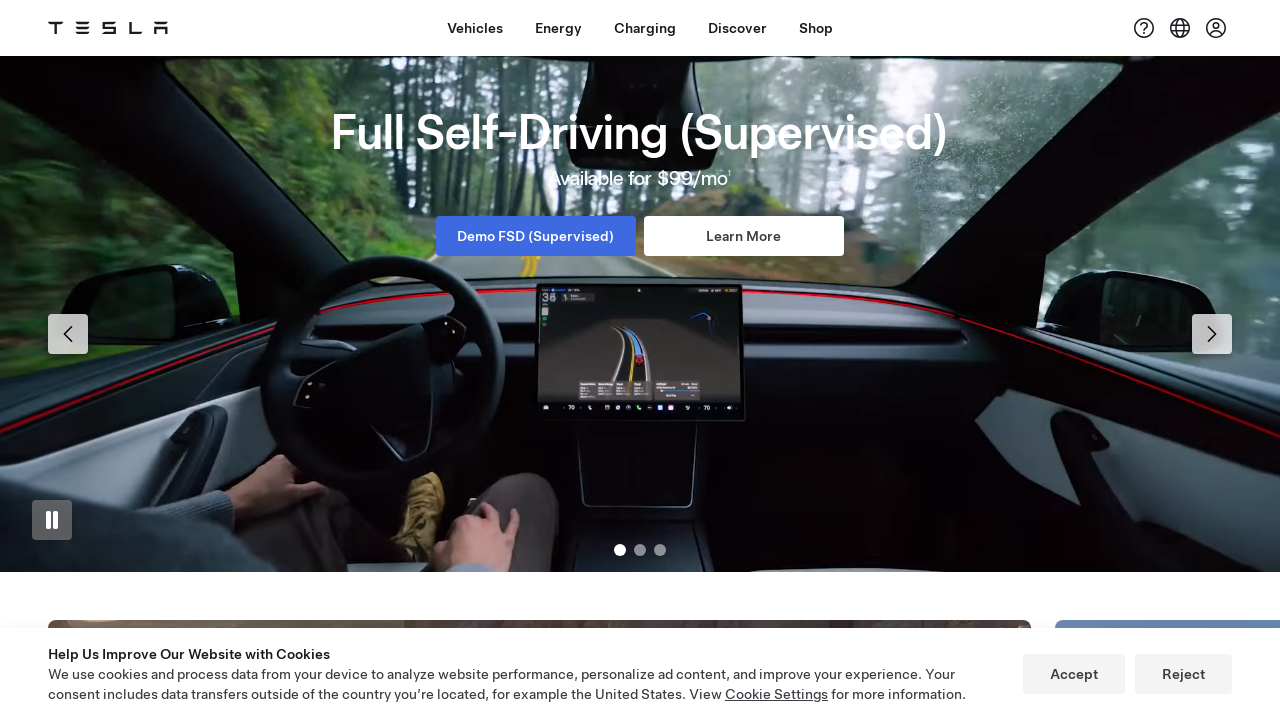

Located Solar Panels header element using XPath
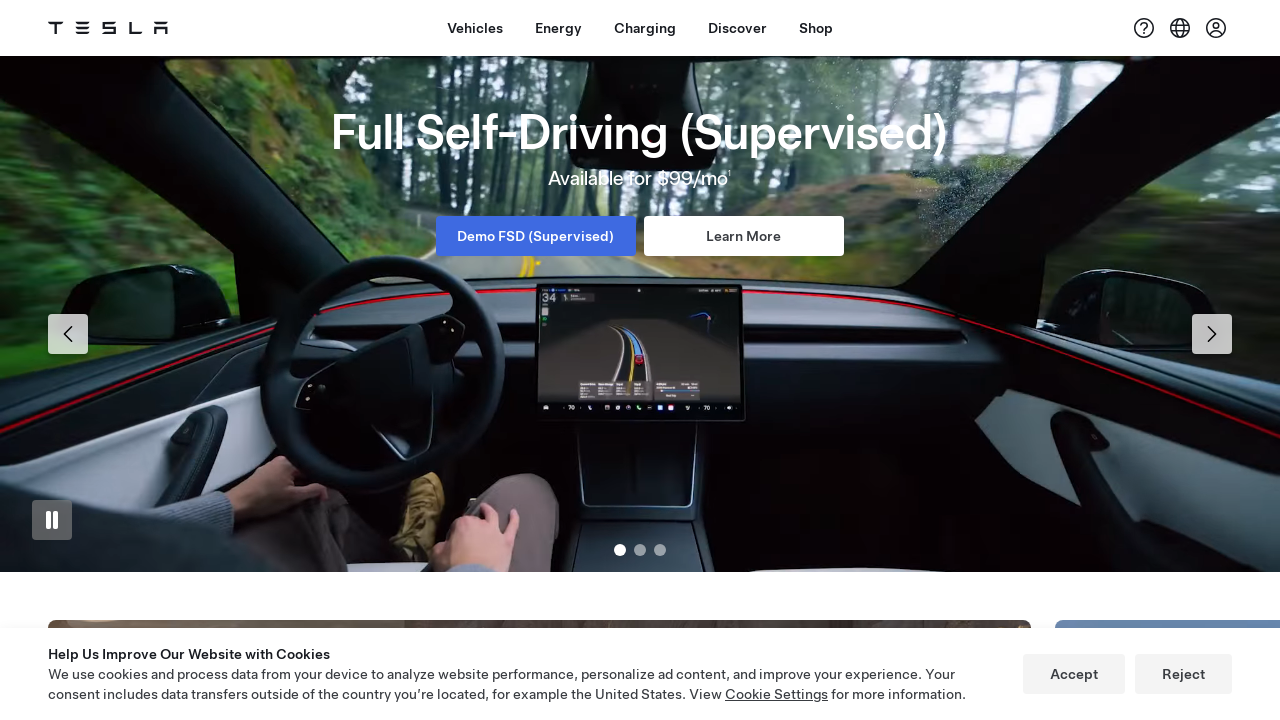

Checked if Solar Panels header is visible: True
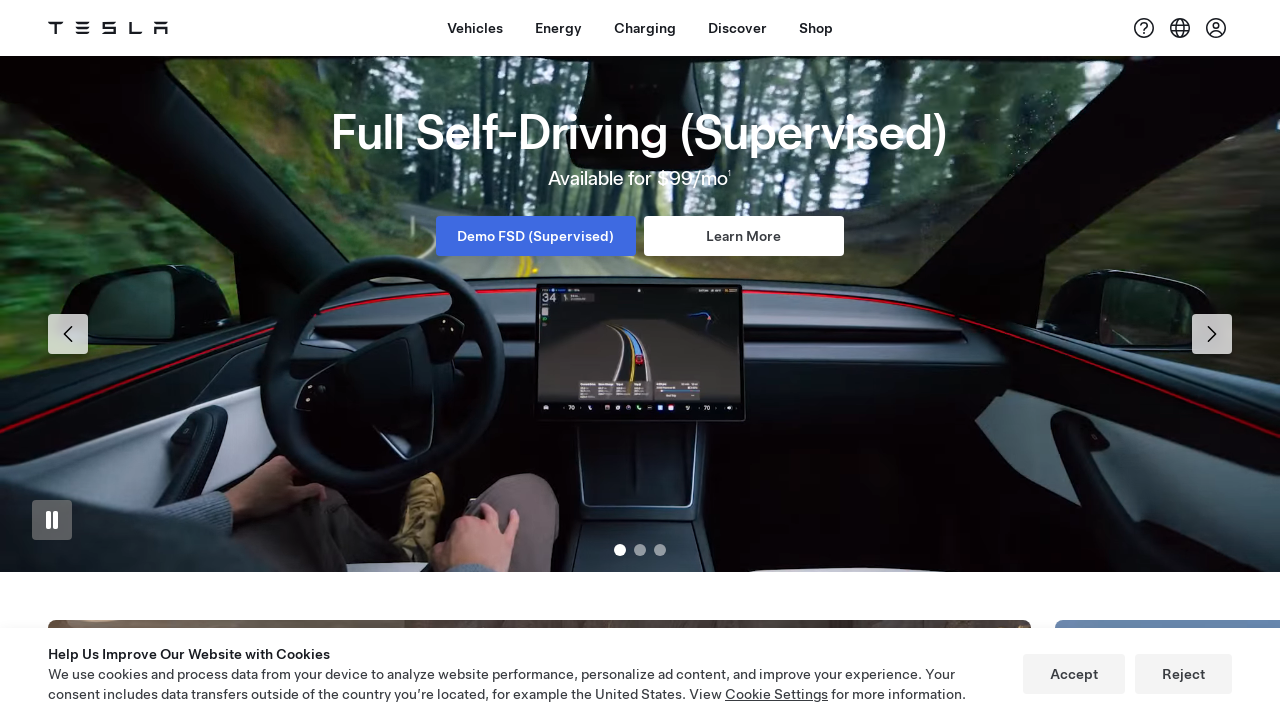

Printed result: Solar header is displayed = True
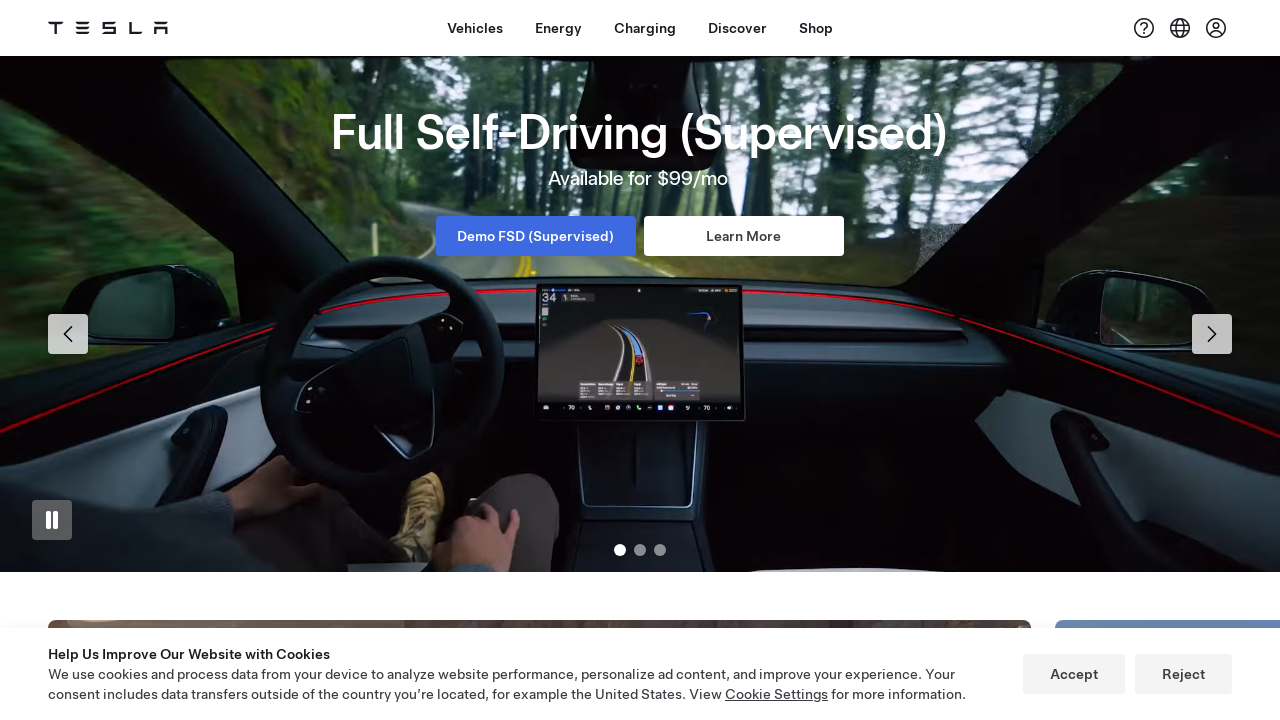

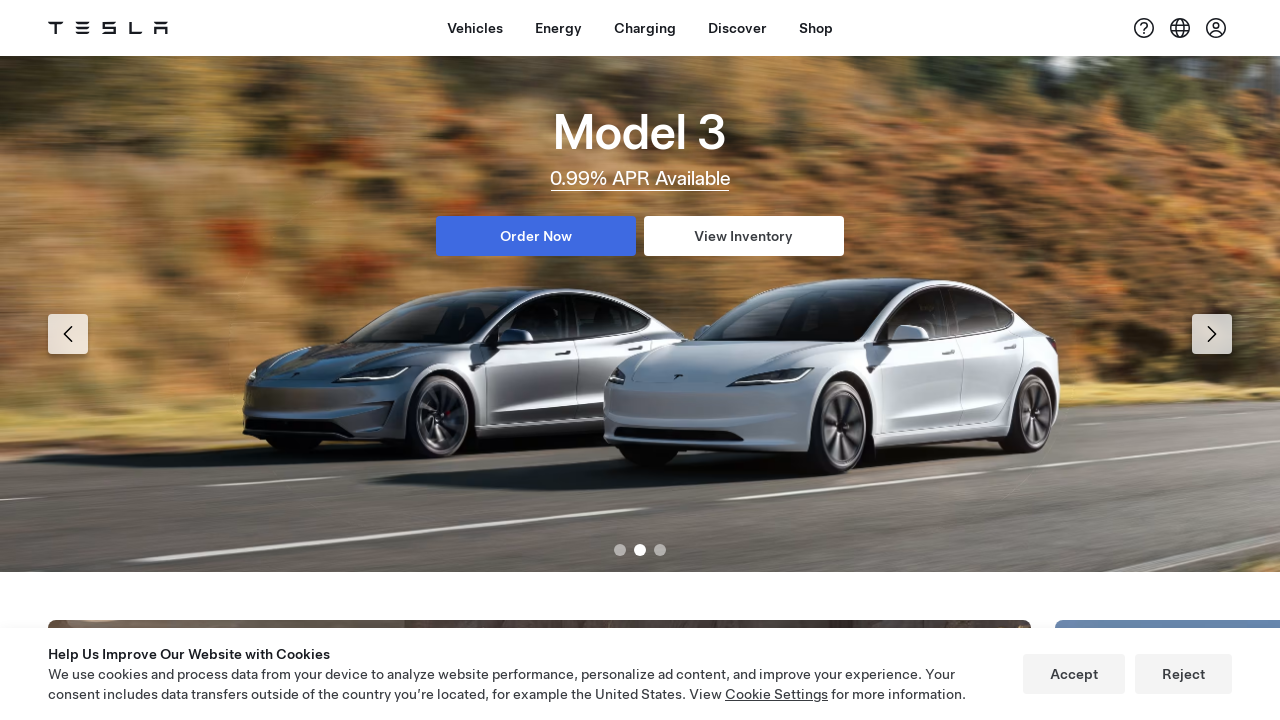